Tests the Reset functionality by setting cookies to simulate rented cats, then clicking Reset and verifying all three cats are listed with their proper names

Starting URL: https://cs1632.appspot.com/

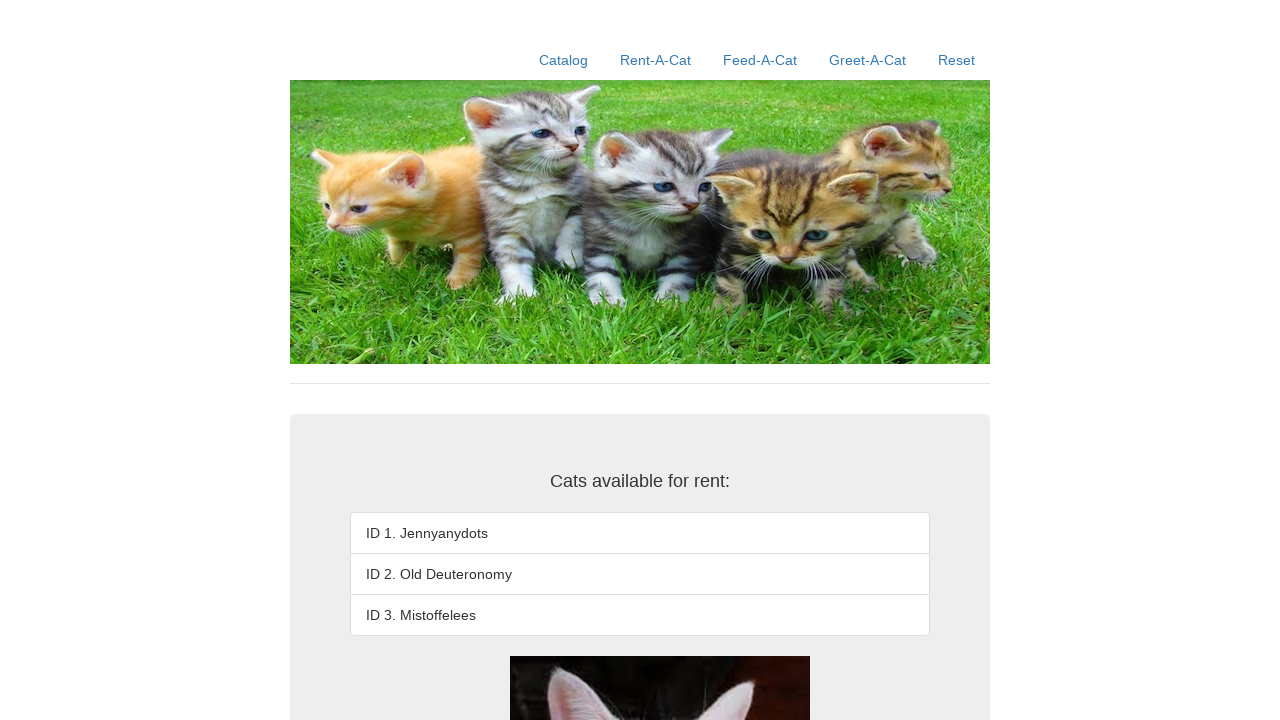

Set cookies 1, 2, and 3 to true to simulate rented cats
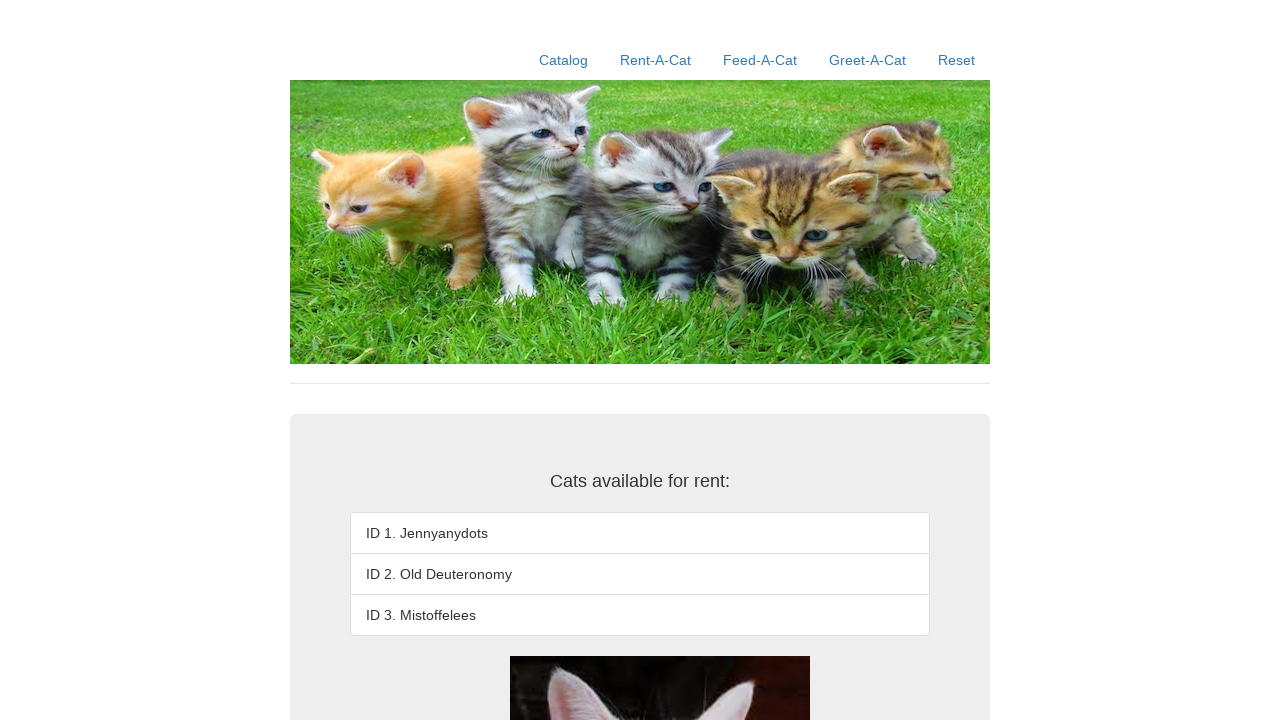

Clicked on Rent-A-Cat link at (656, 60) on text=Rent-A-Cat
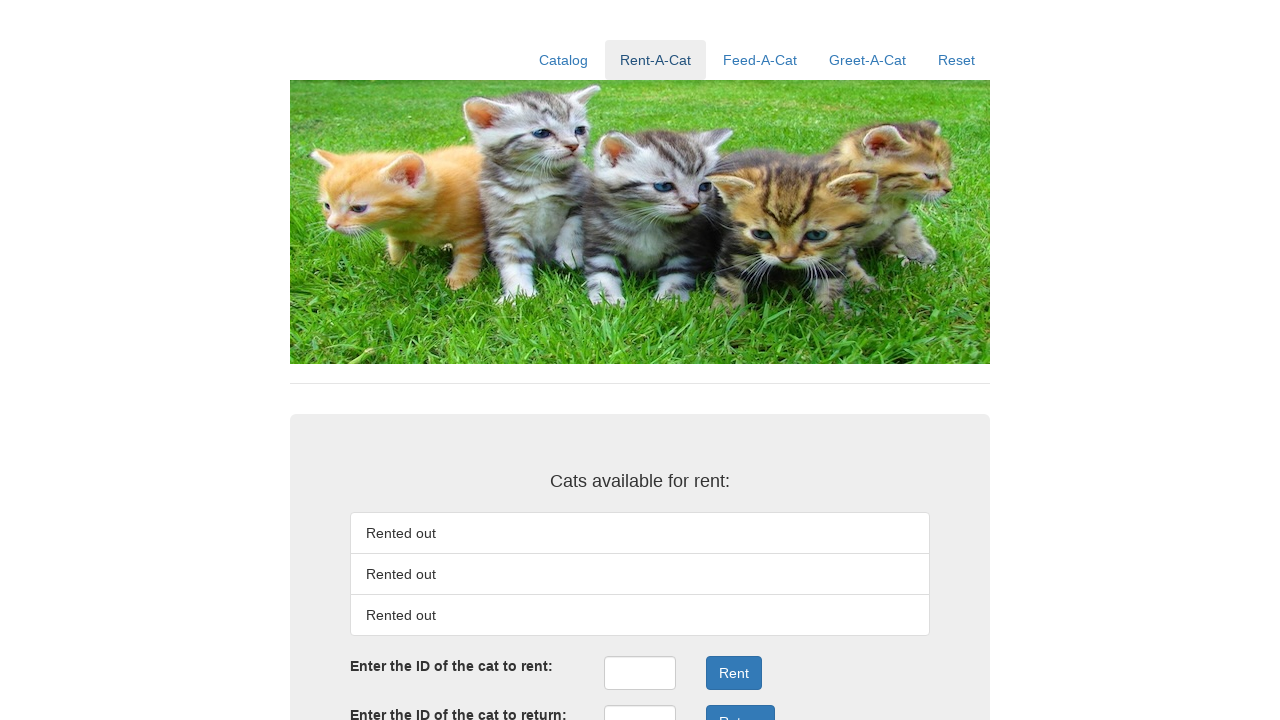

Clicked on Reset link at (956, 60) on text=Reset
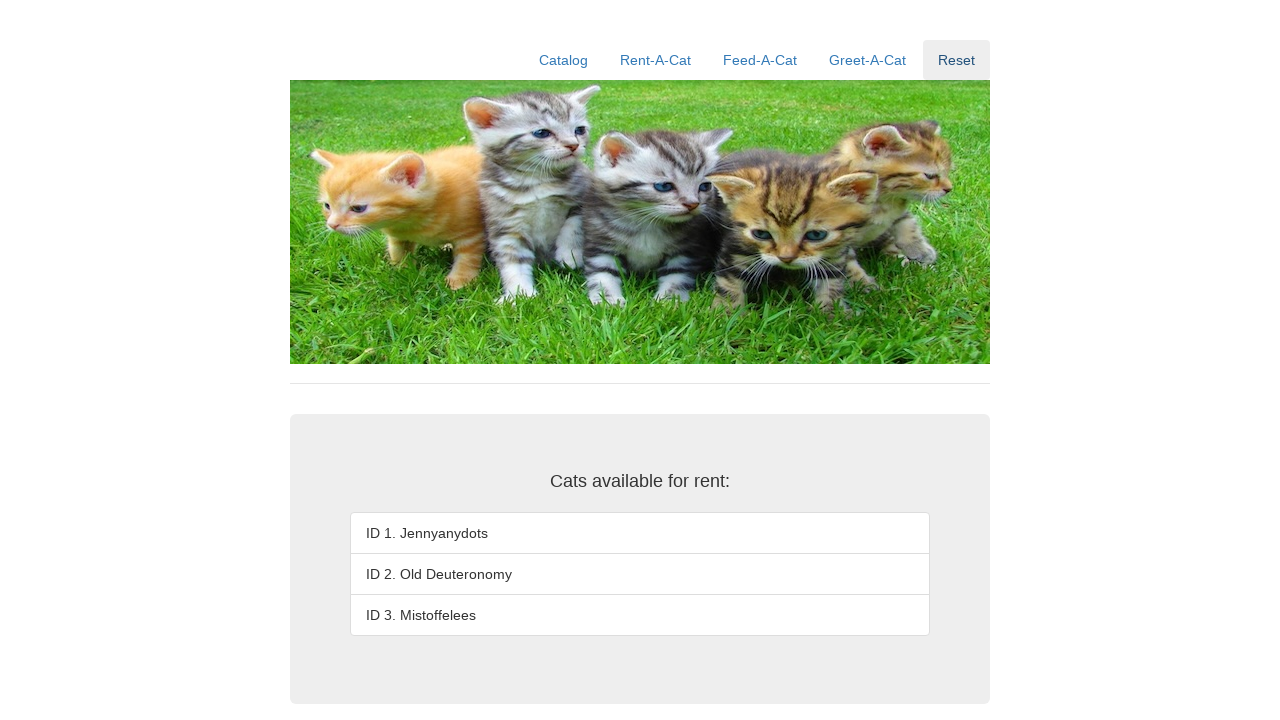

First cat listing appeared in the list
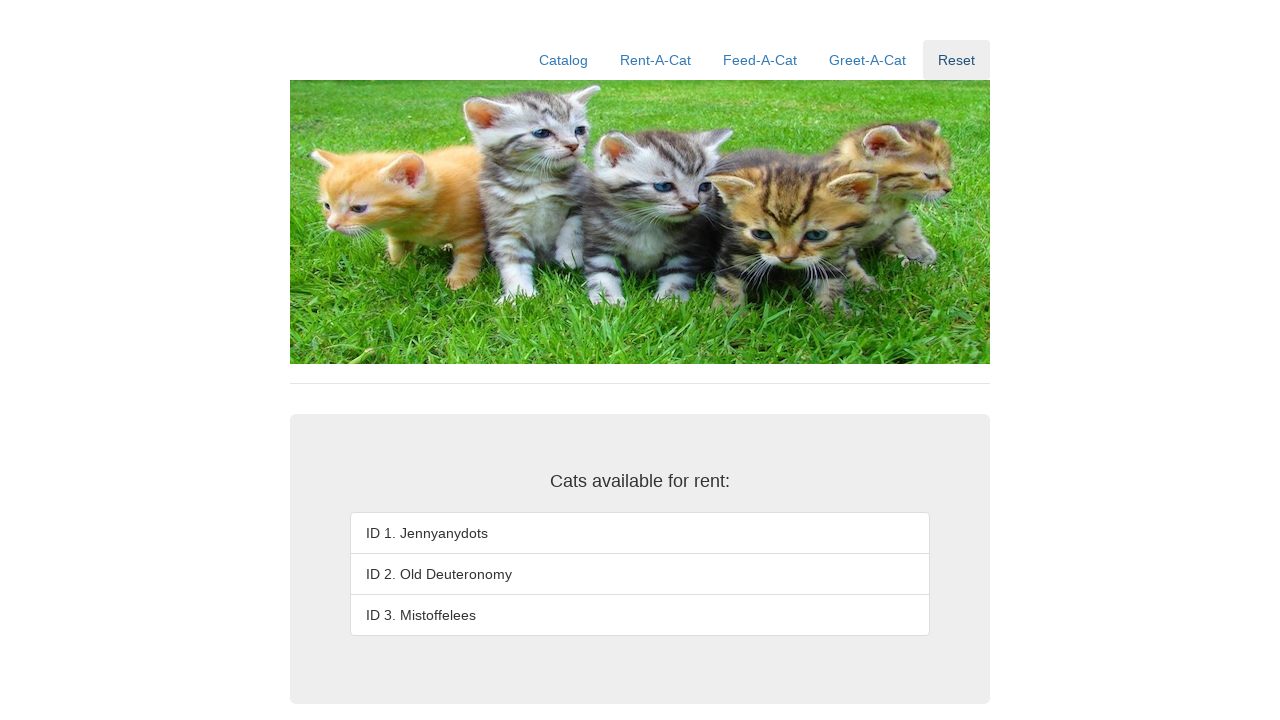

Second cat listing appeared in the list
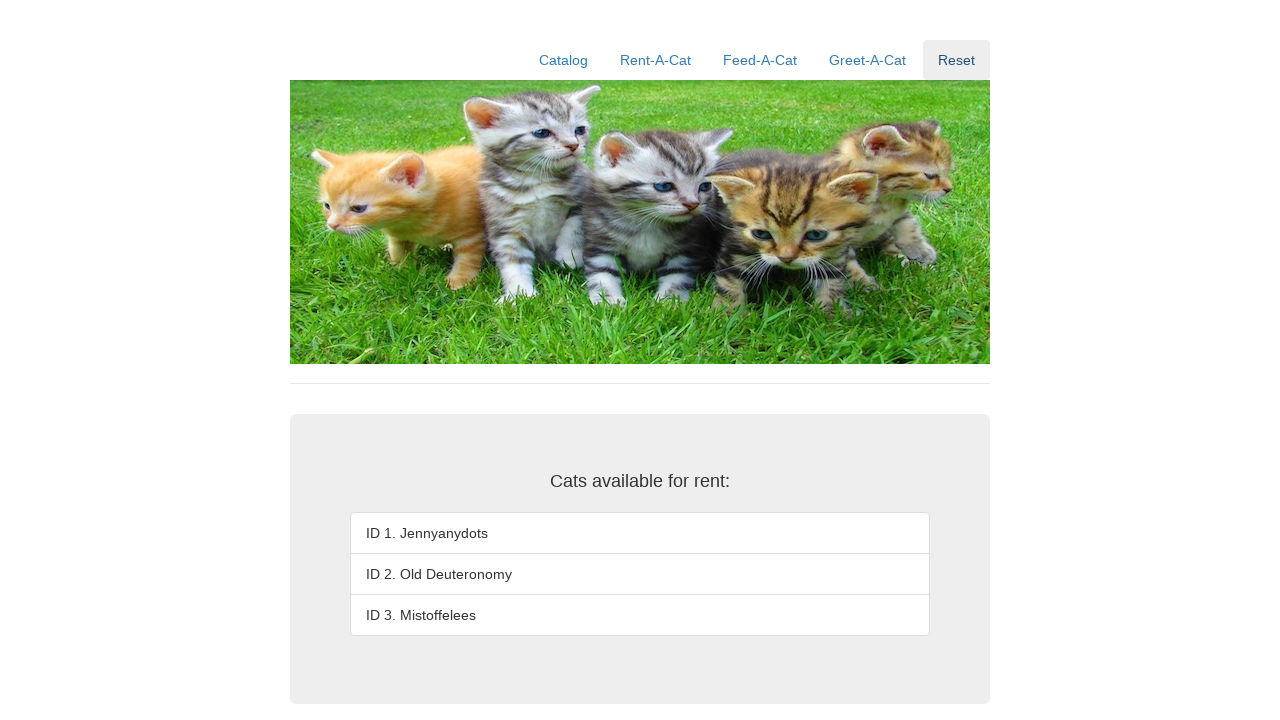

Third cat listing appeared in the list
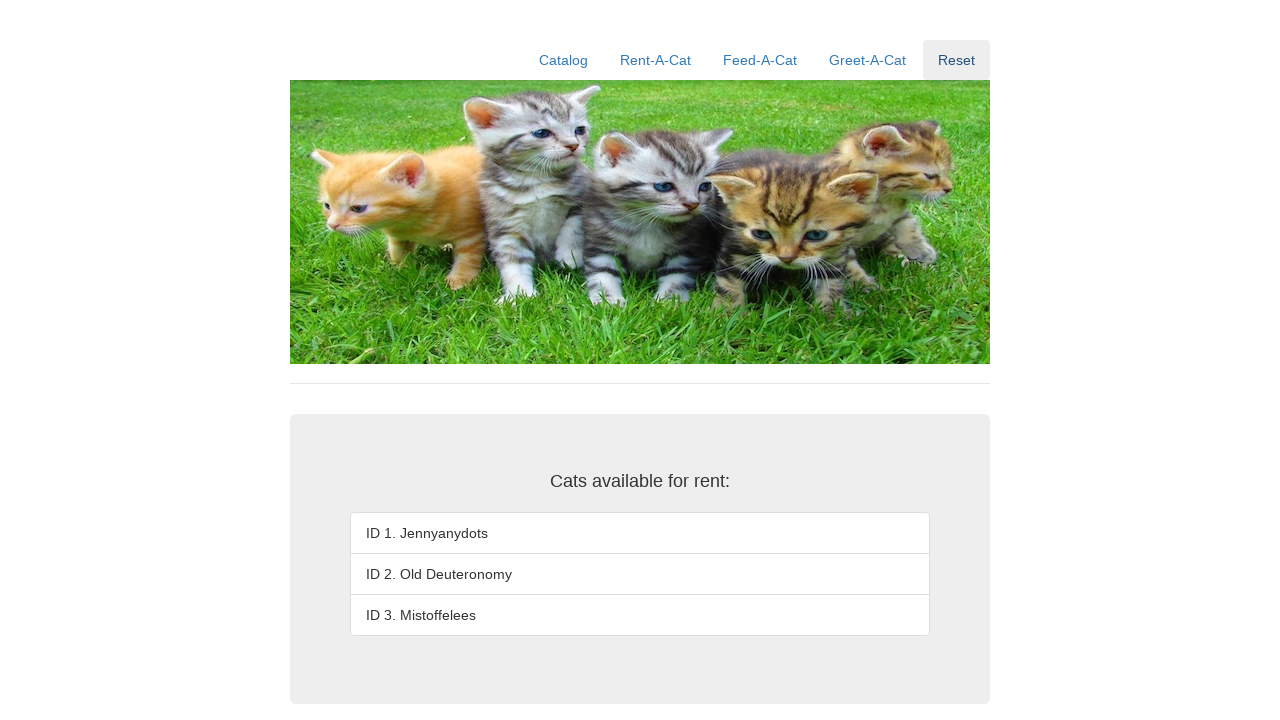

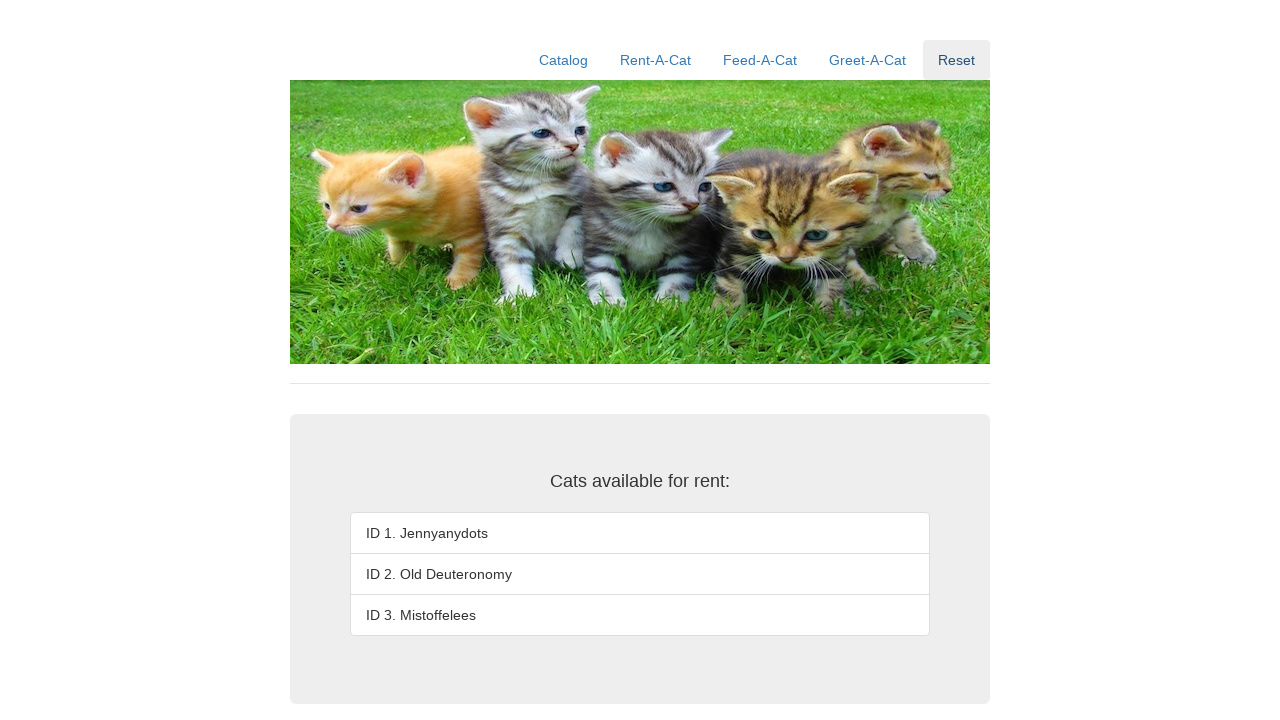